Tests new browser tab functionality by clicking a button that opens a new tab and reading content from the new tab

Starting URL: https://demoqa.com/browser-windows

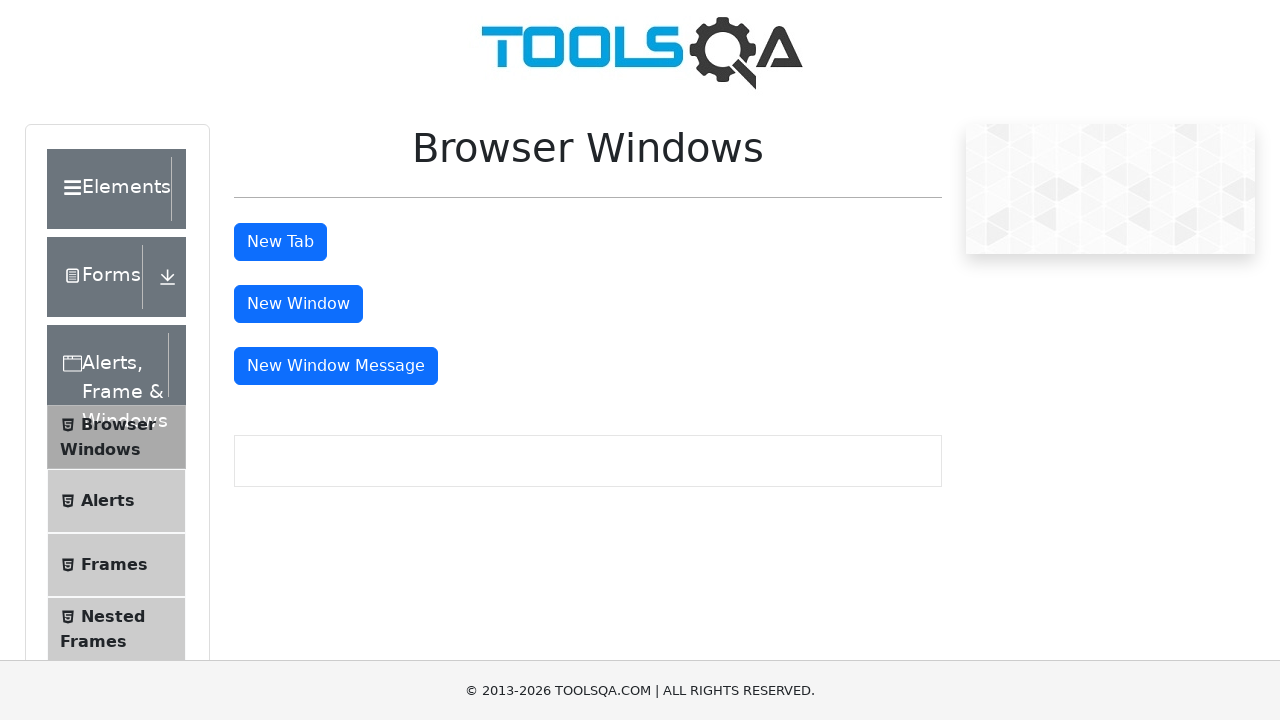

Clicked button to open new tab at (280, 242) on #tabButton
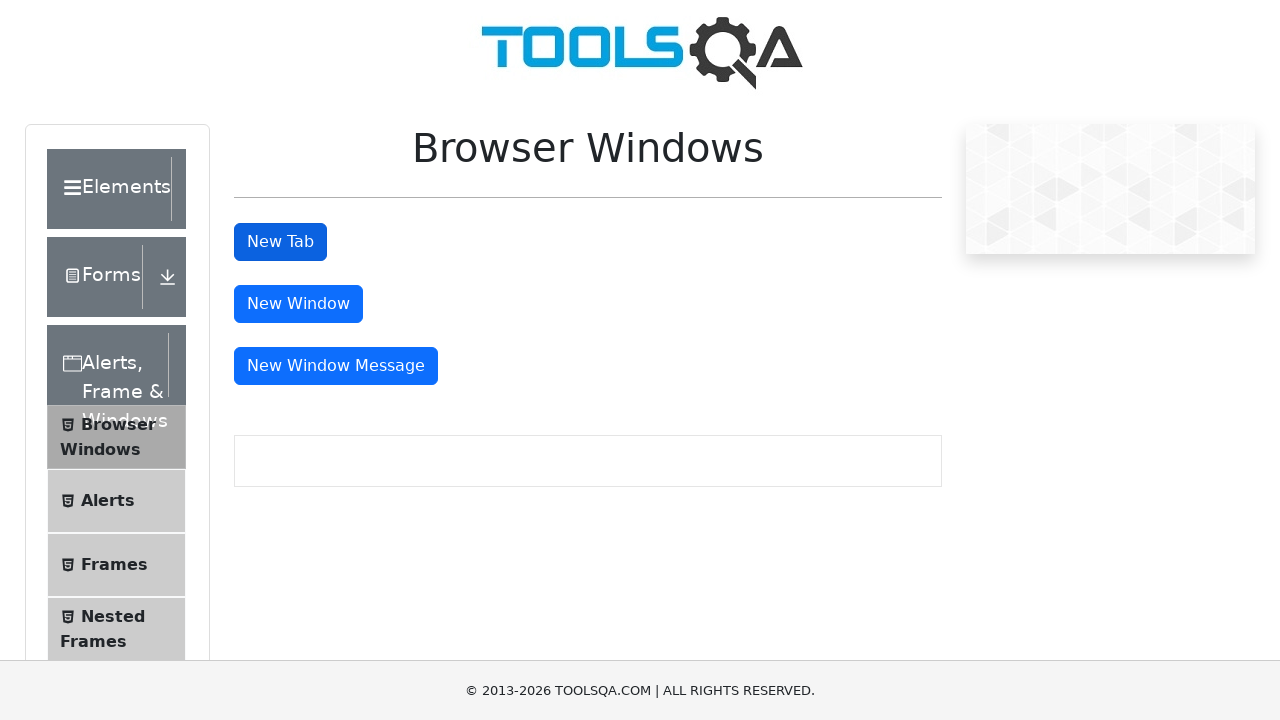

New tab opened and switched to it
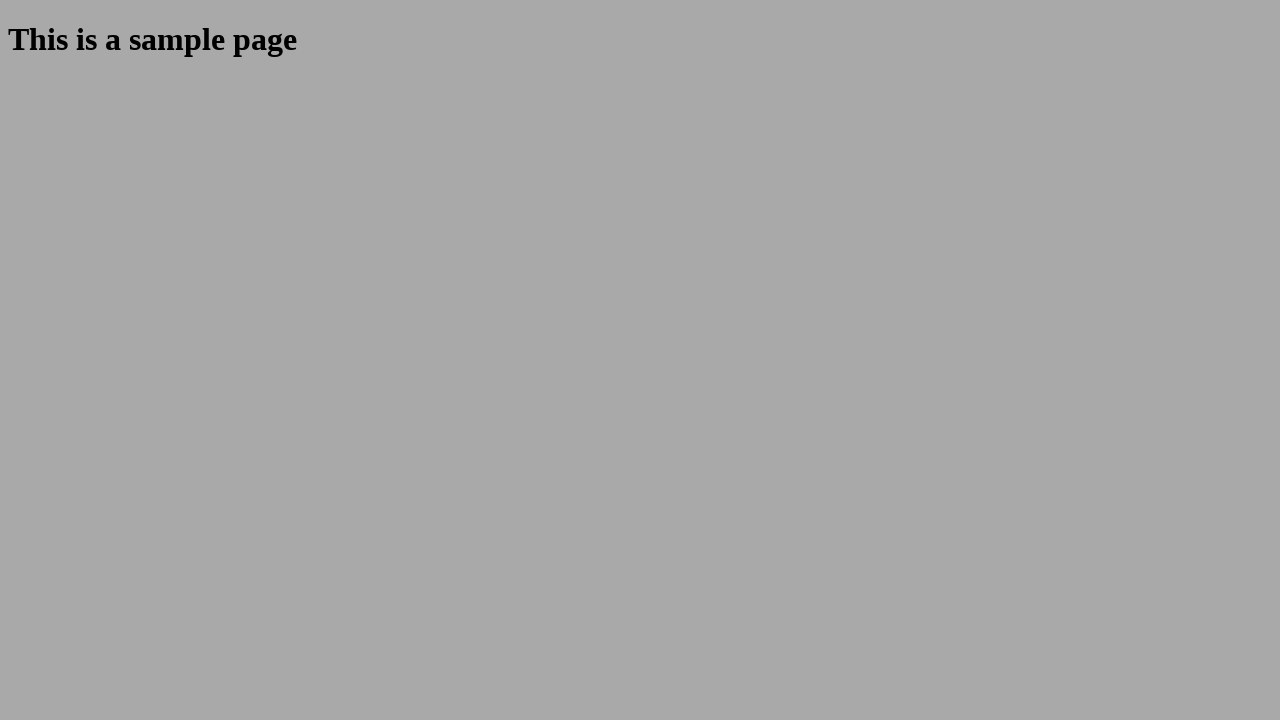

New tab page loaded completely
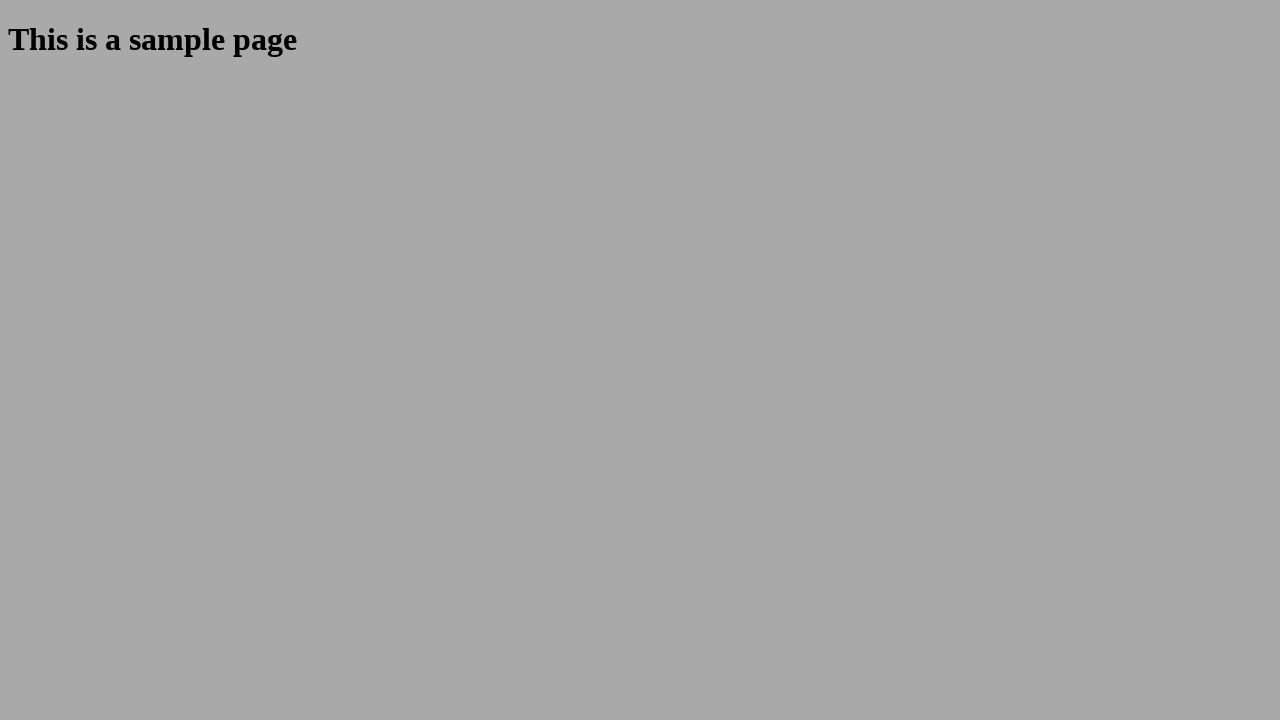

Retrieved text from new tab: This is a sample page
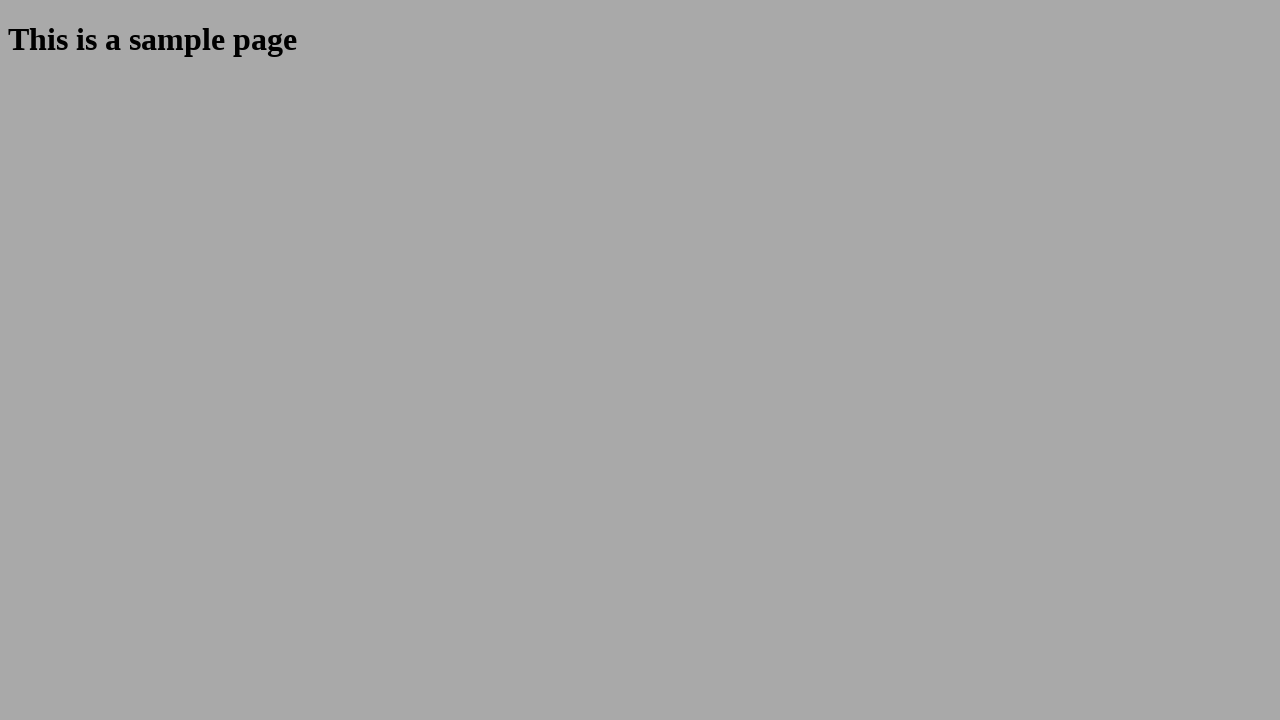

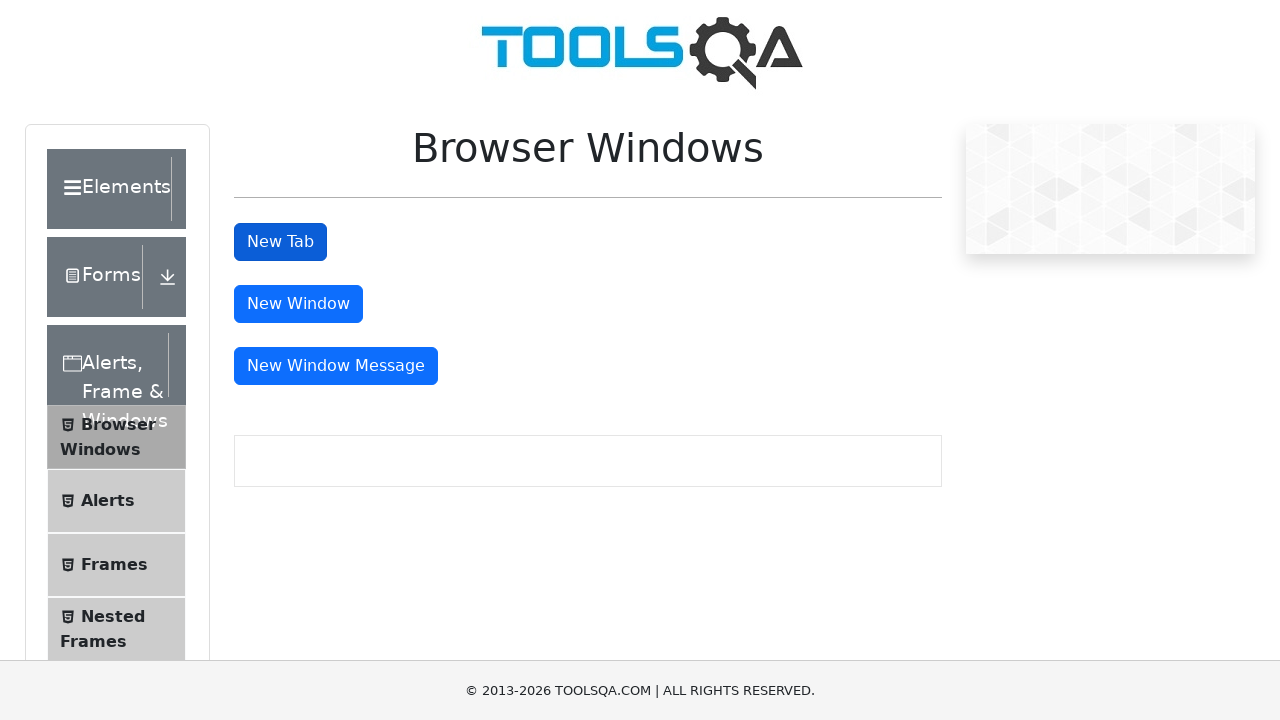